Tests text input field validation when no text is entered, clicking the field and pressing Enter to trigger validation

Starting URL: https://www.qa-practice.com/elements/input/simple

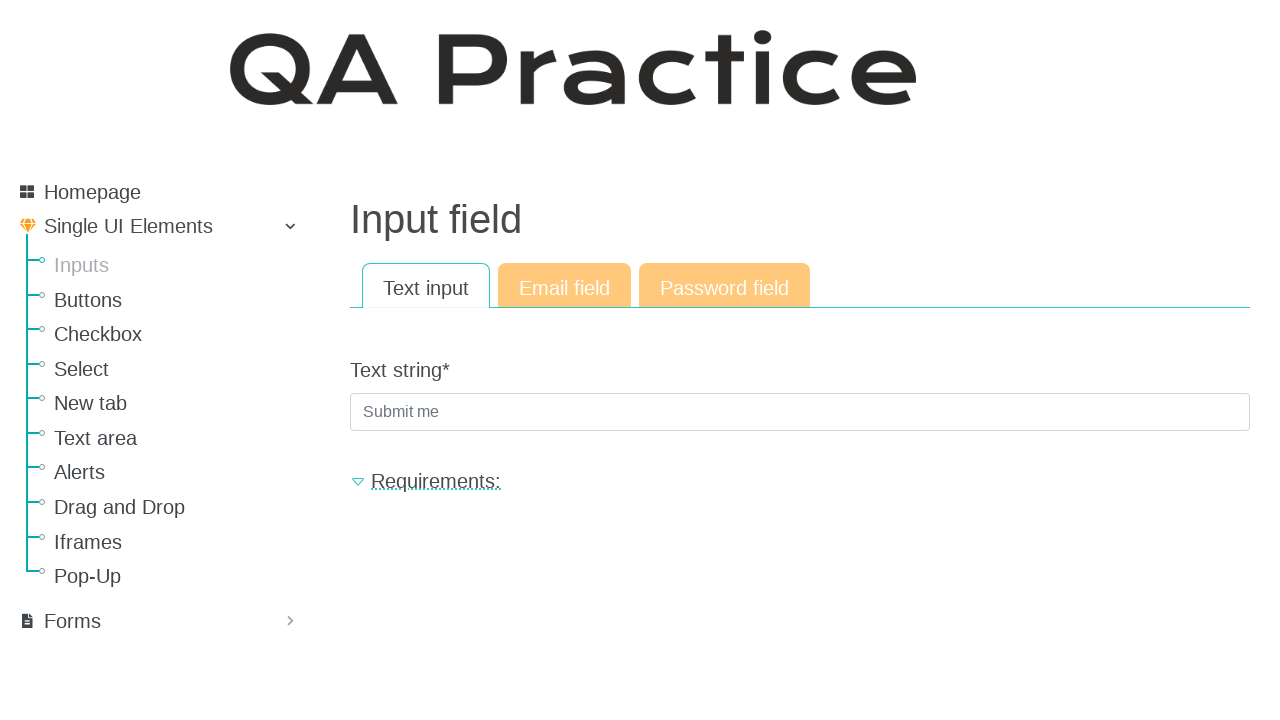

Clicked on the text input field at (800, 412) on #id_text_string
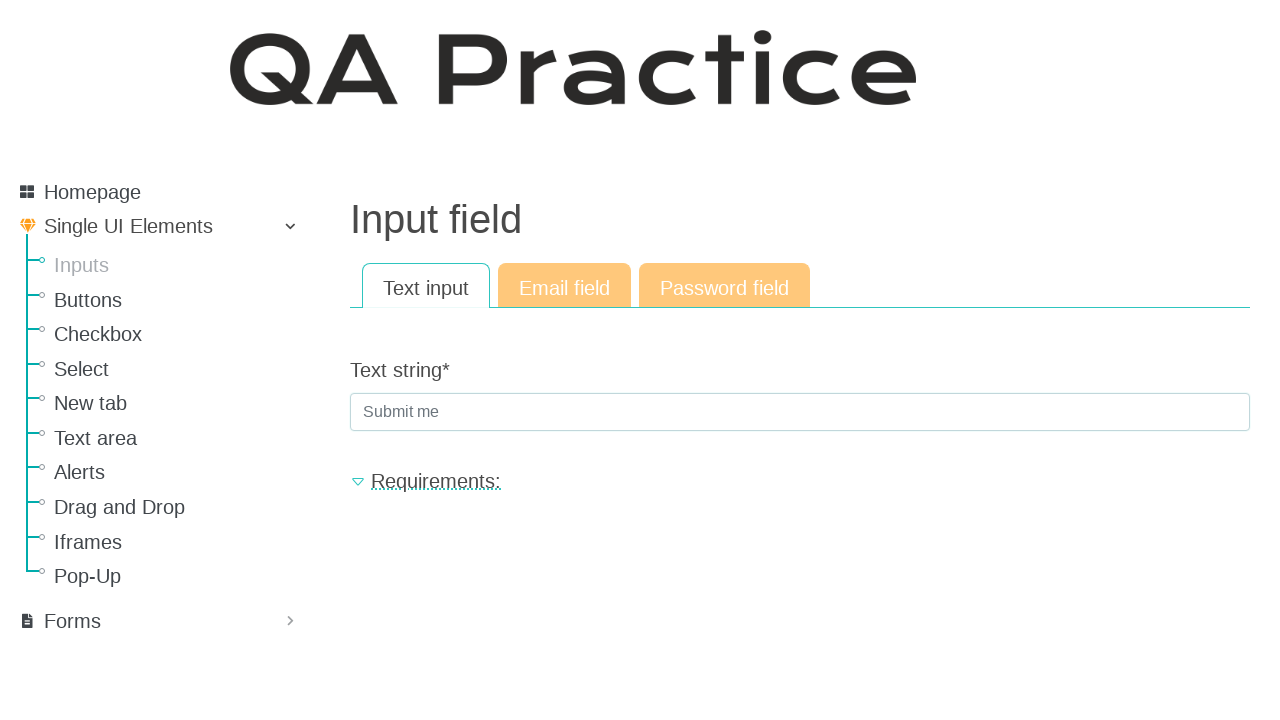

Pressed Enter without entering text to trigger validation
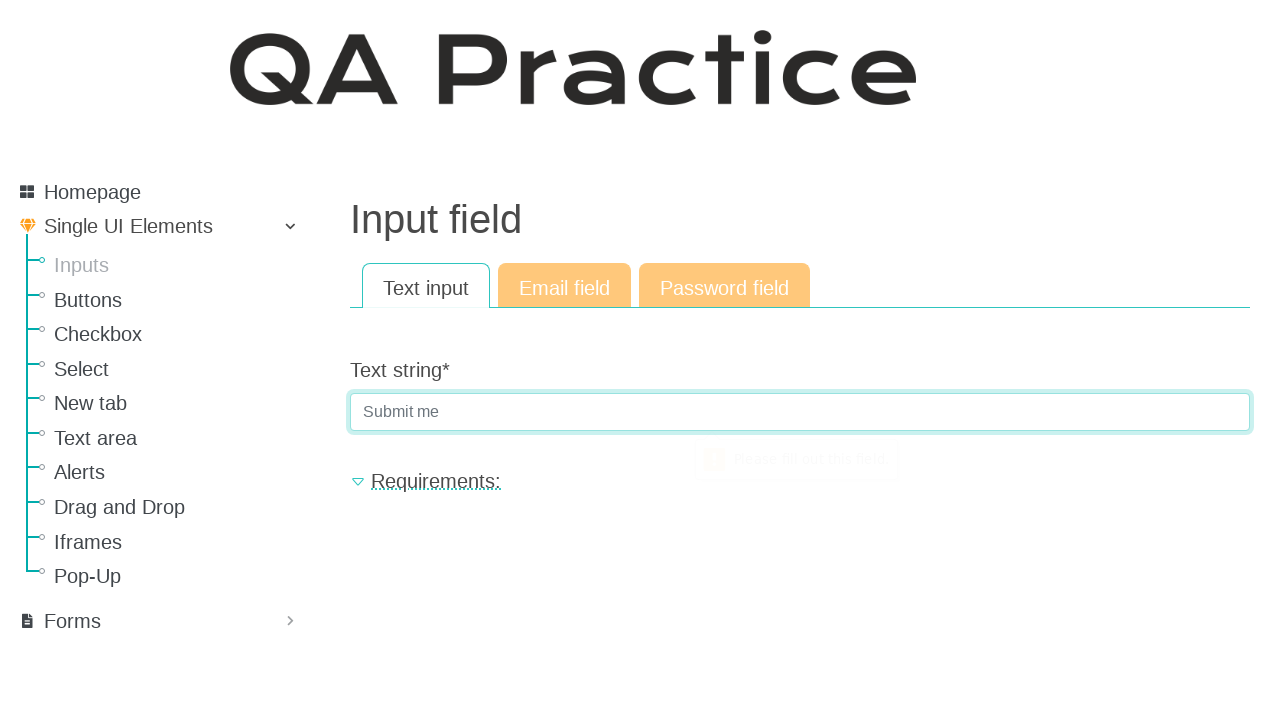

Waited 500ms for validation message to appear
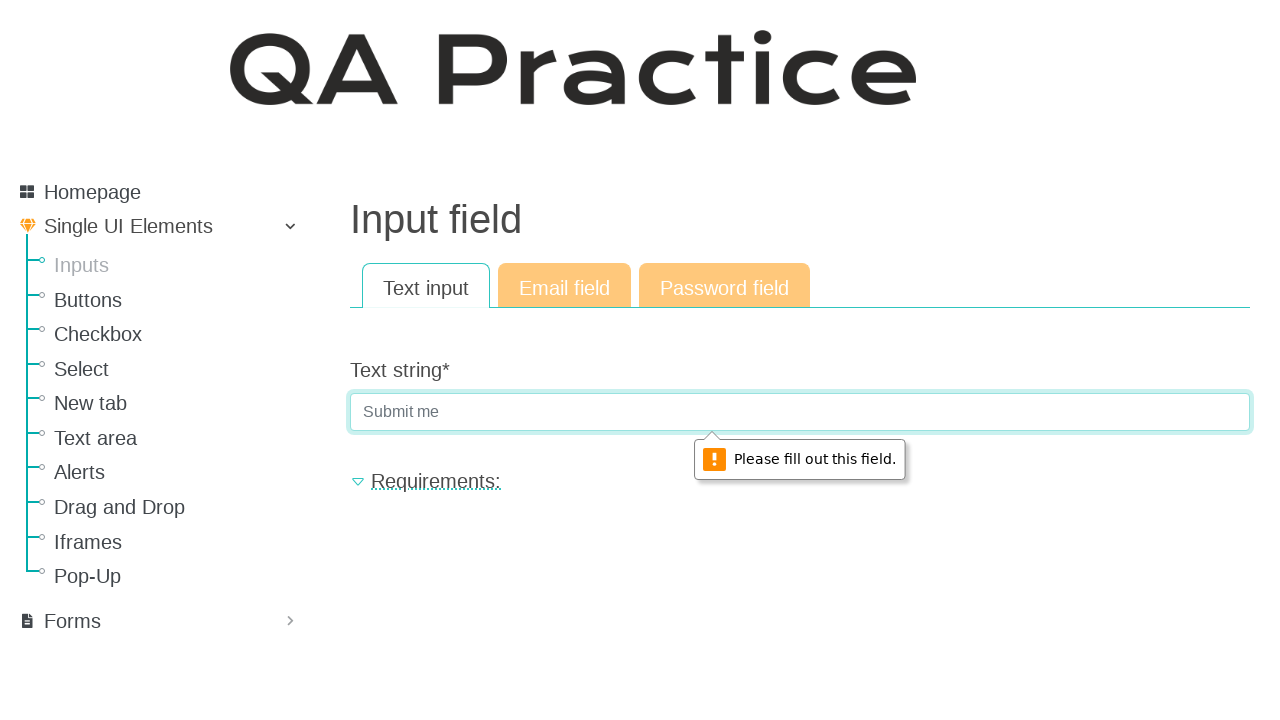

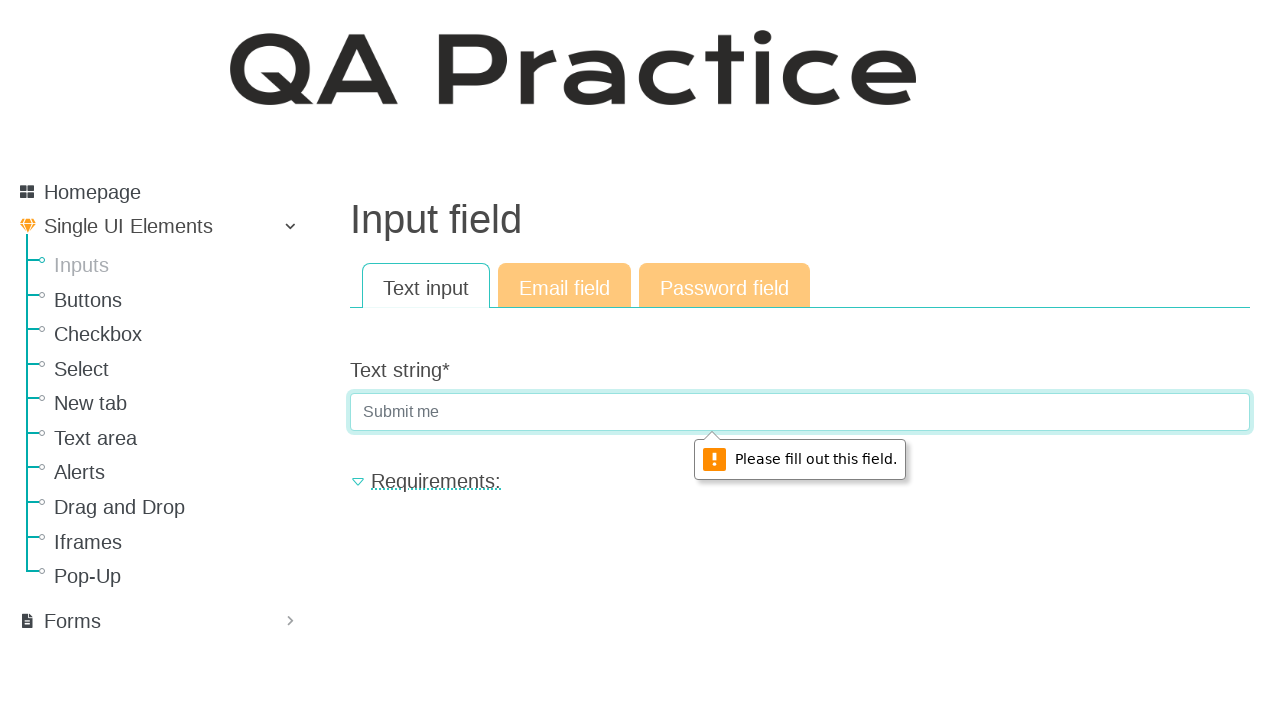